Tests Shadow DOM interaction on a books PWA by accessing the shadow root of the book-app element and typing a search query into the search input field.

Starting URL: https://books-pwakit.appspot.com/explore?q=

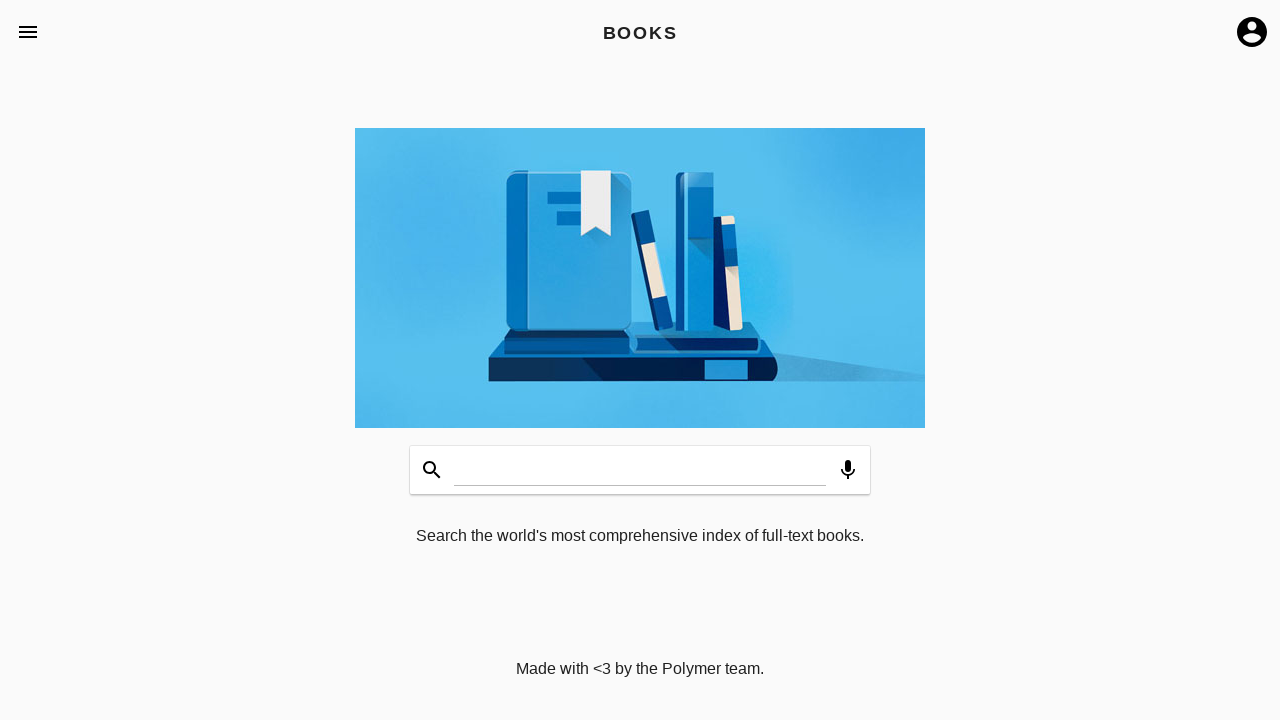

Located search input field in Shadow DOM of book-app element
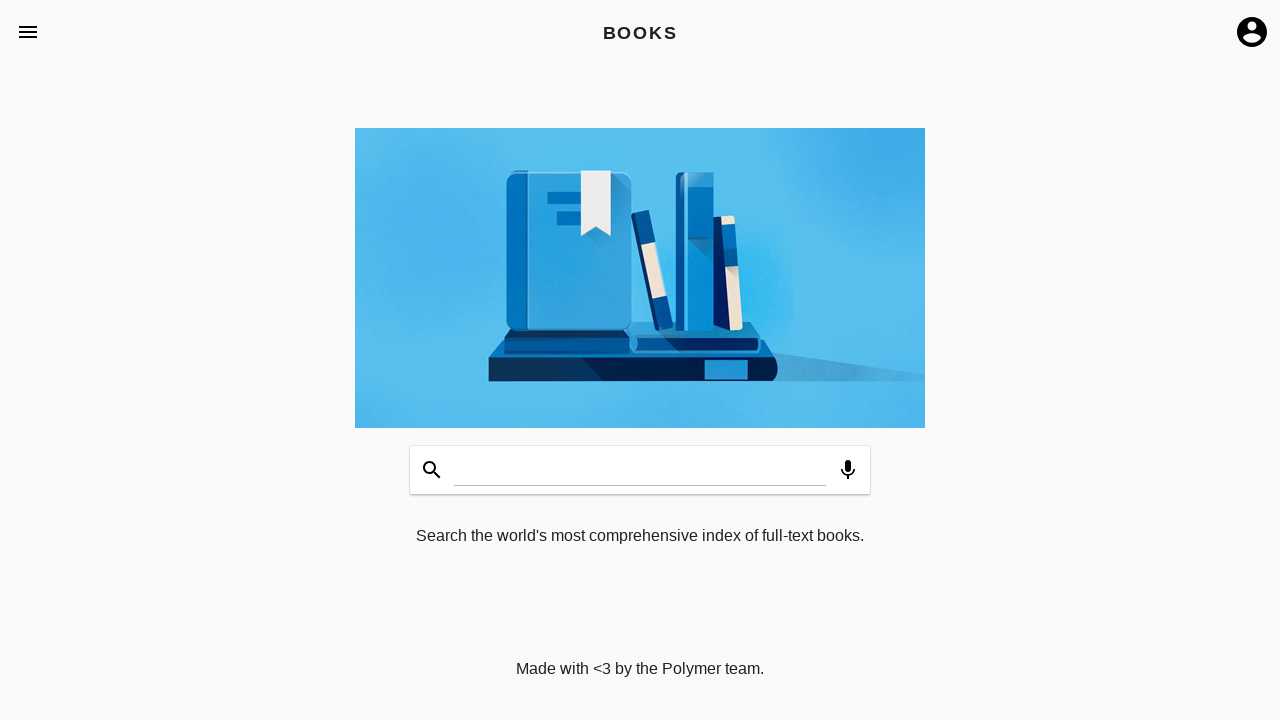

Filled search box with query 'Hi Selenium Shadow dom' on book-app >> #input
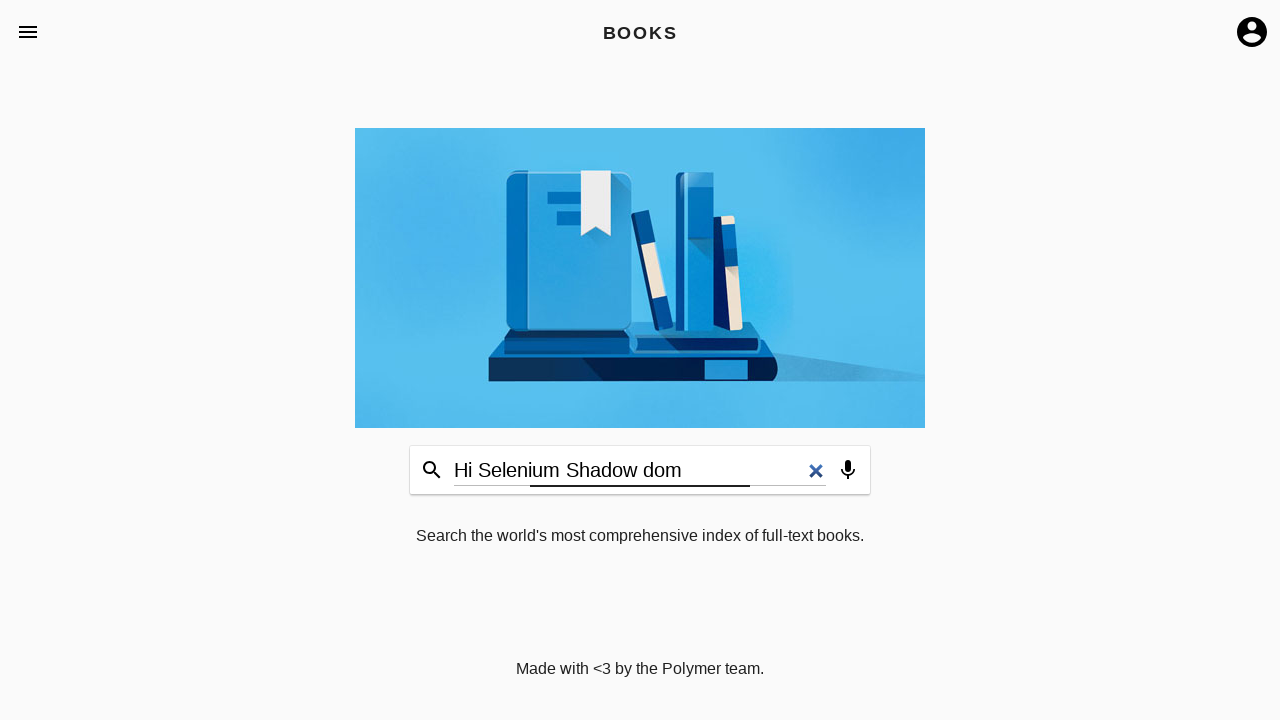

Waited 500ms for search input to be registered
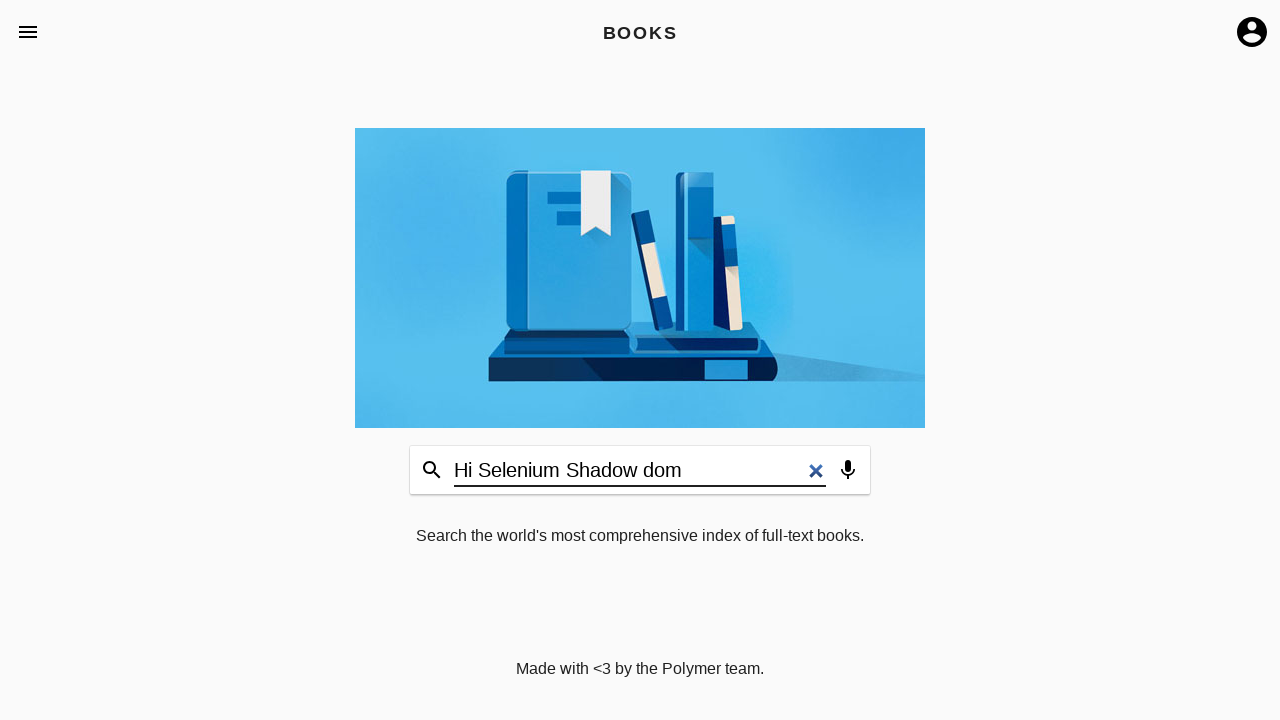

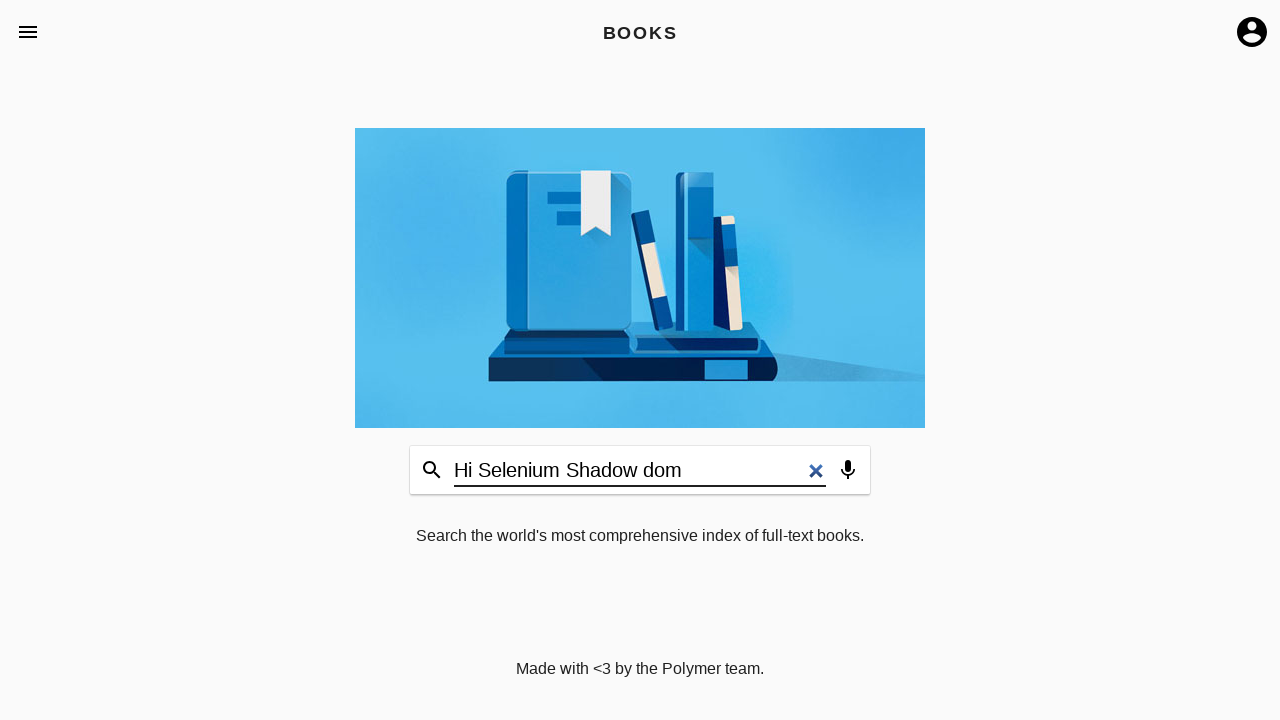